Navigates to Nike's men's shoes page and performs infinite scroll to load all product cards, demonstrating lazy-loading content navigation.

Starting URL: https://www.nike.com/w/mens-shoes-nik1zy7ok

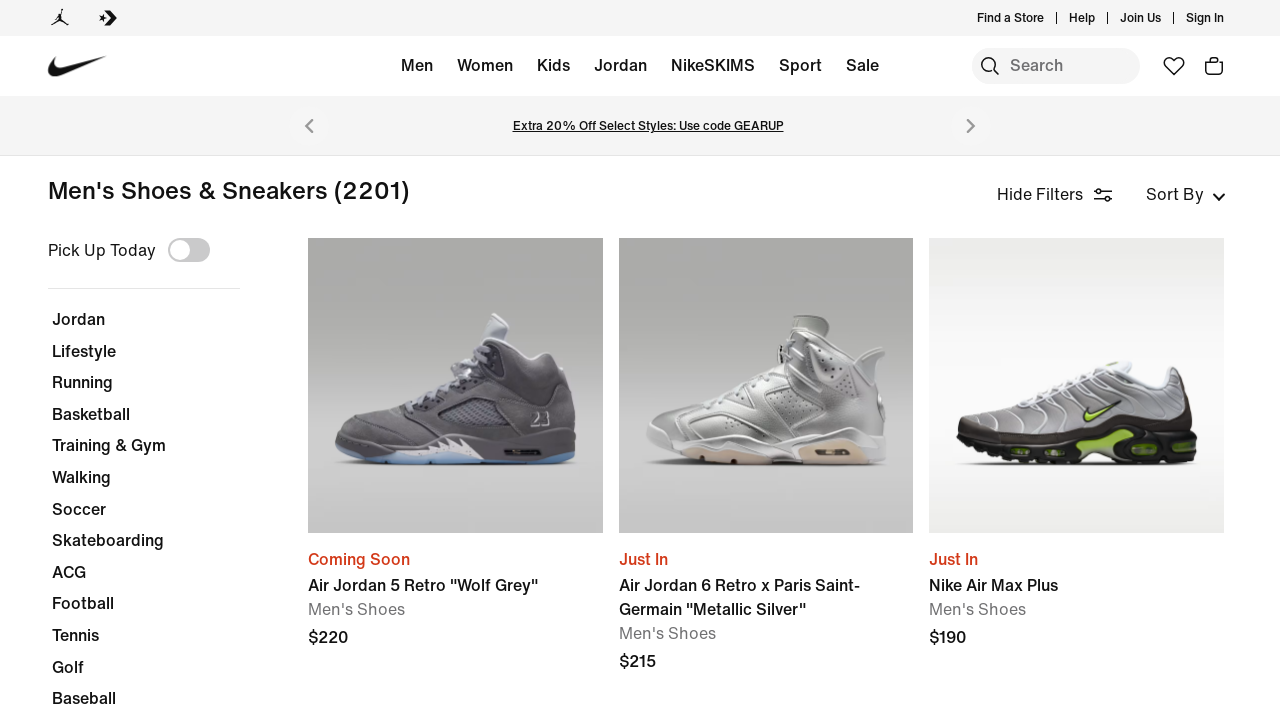

Waited for initial product cards to load on Nike men's shoes page
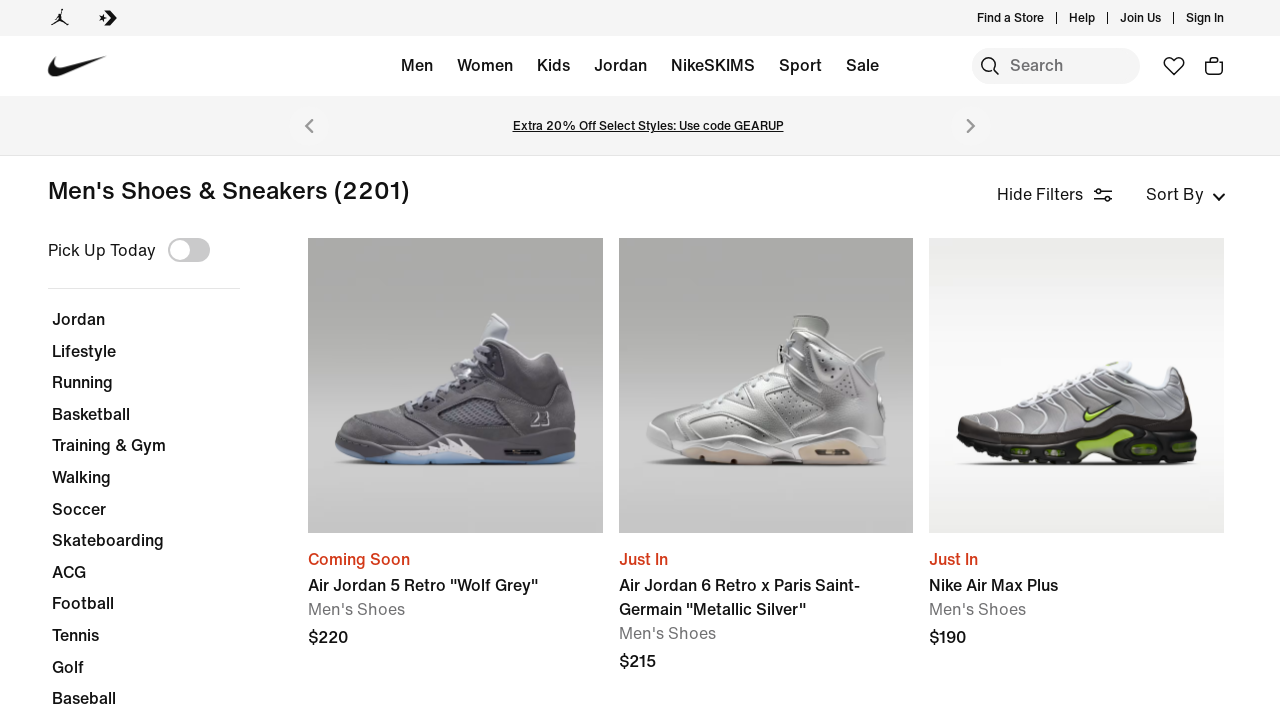

Evaluated initial scroll height of page
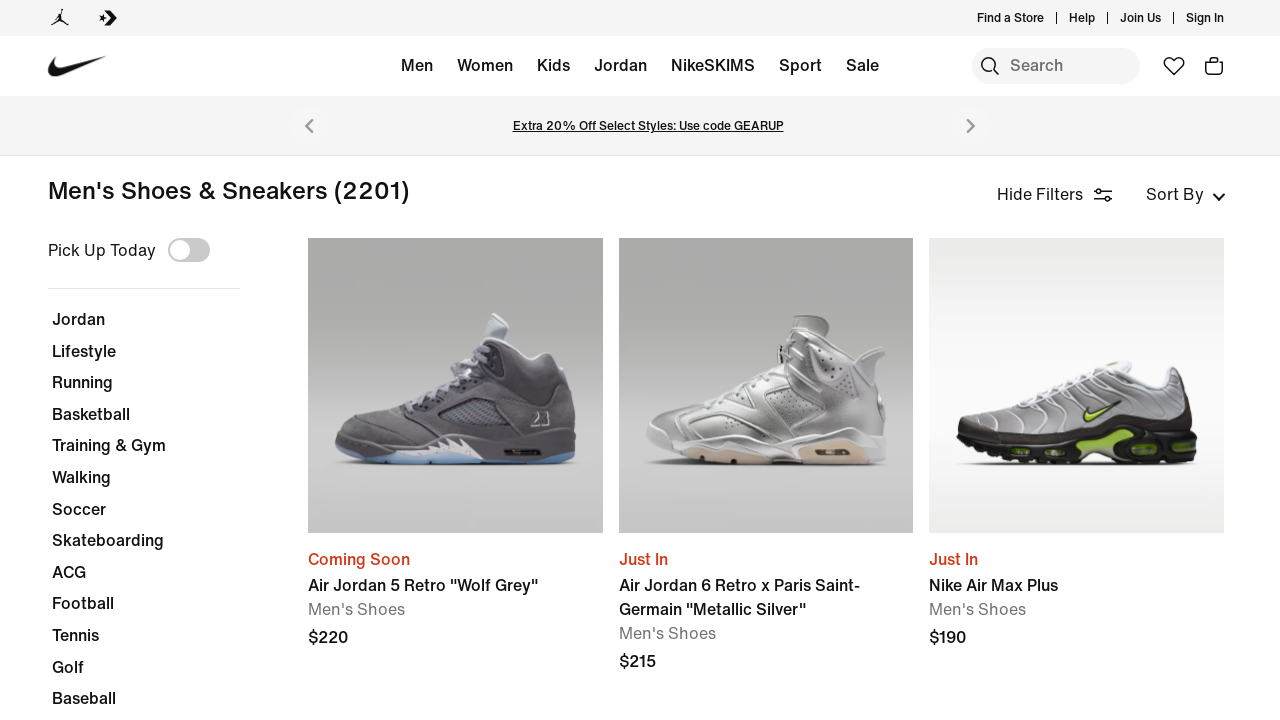

Scrolled to bottom of page
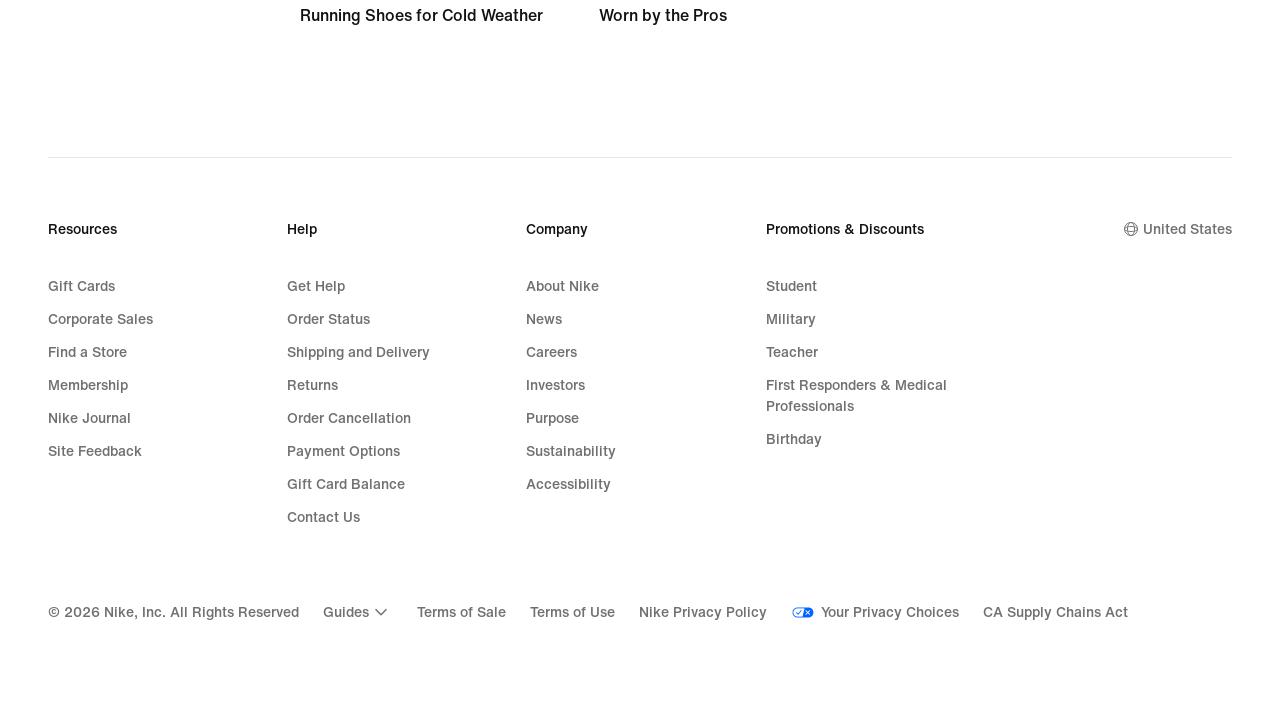

Waited 500ms for new content to load
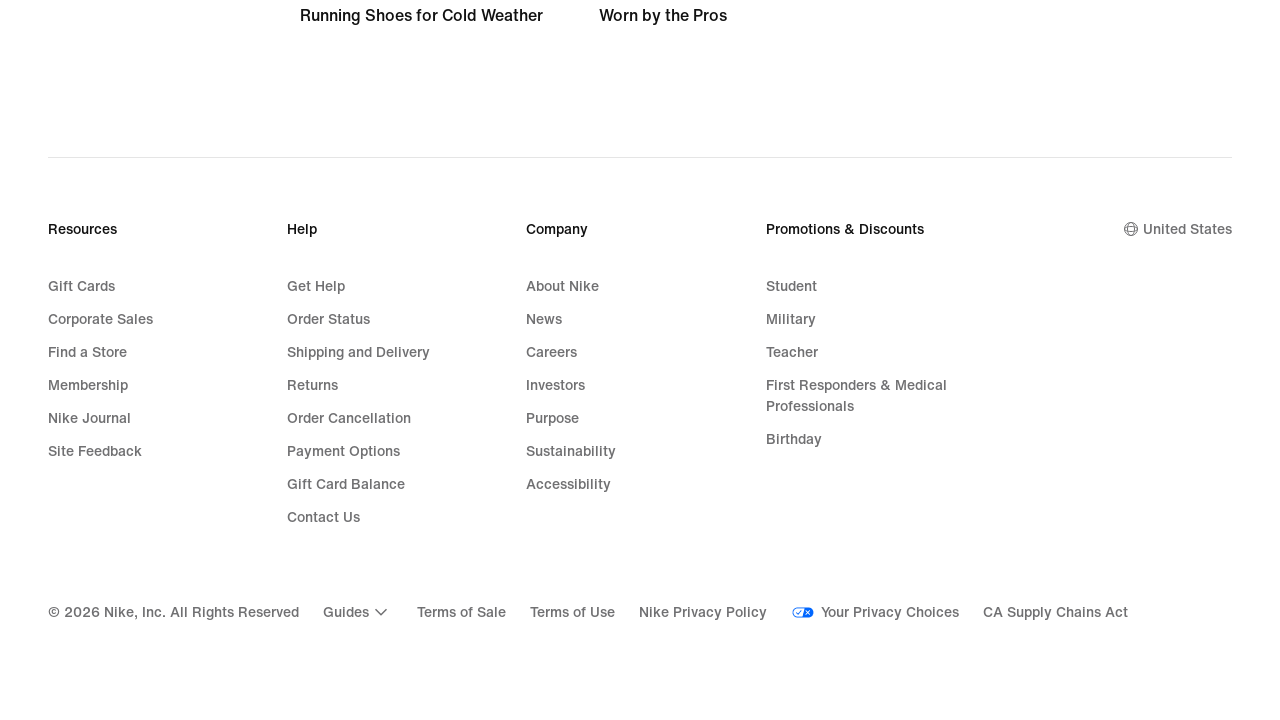

Evaluated new scroll height after lazy-loading content
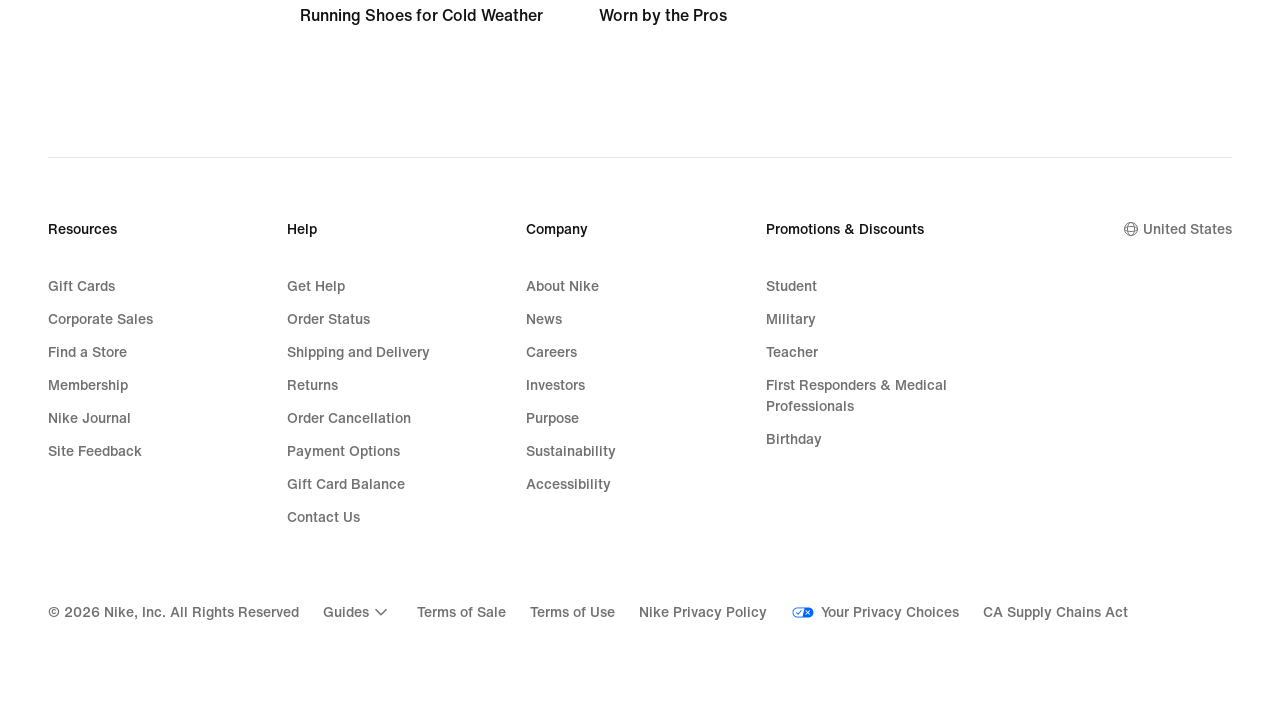

Scrolled to bottom of page
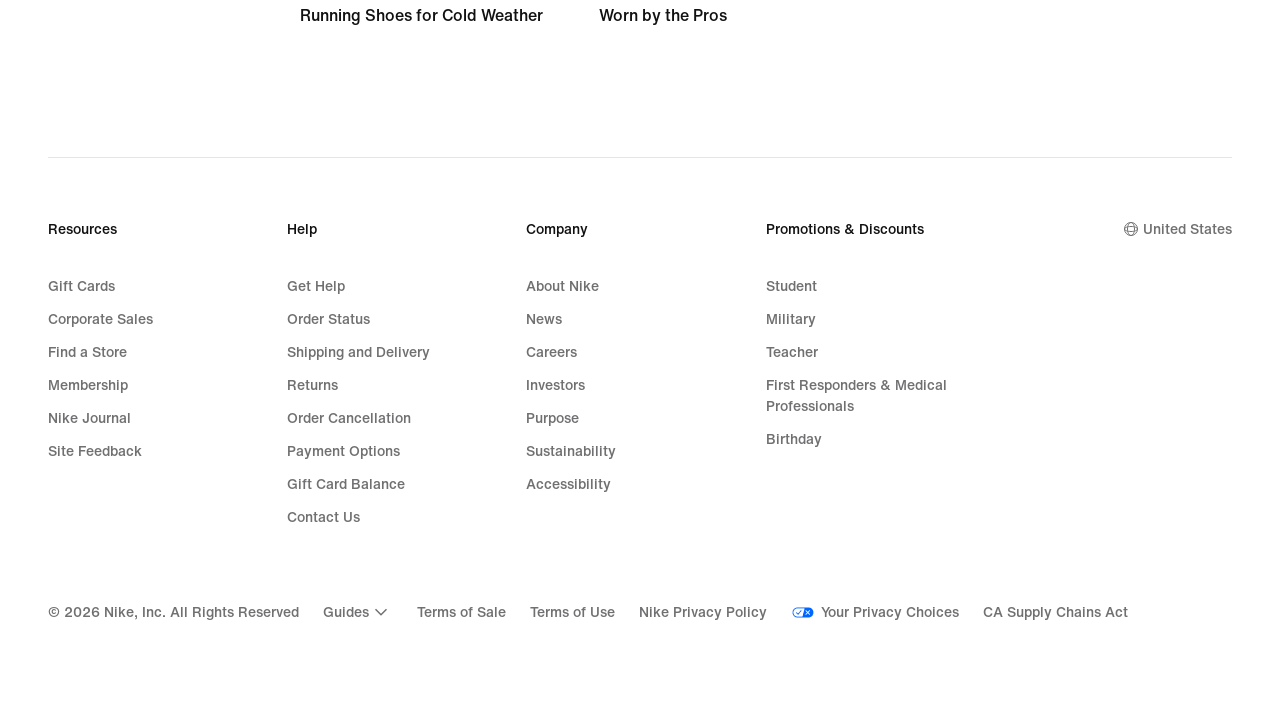

Waited 500ms for new content to load
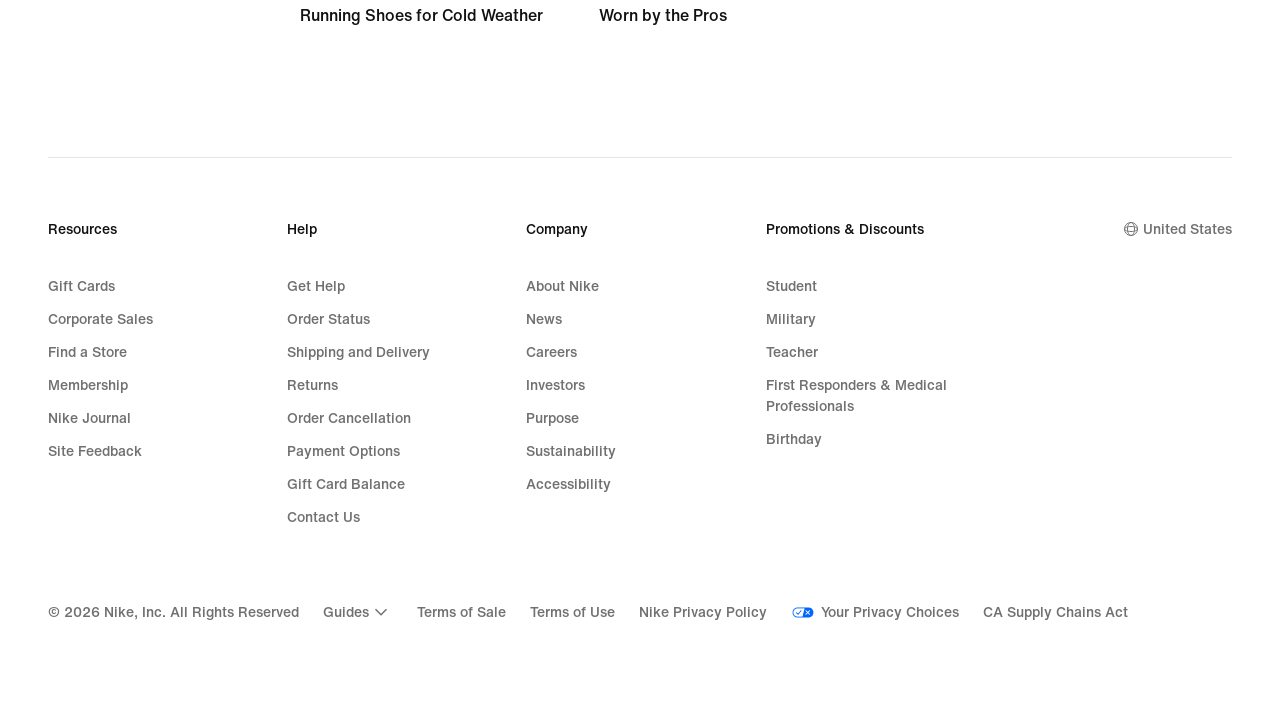

Evaluated new scroll height after lazy-loading content
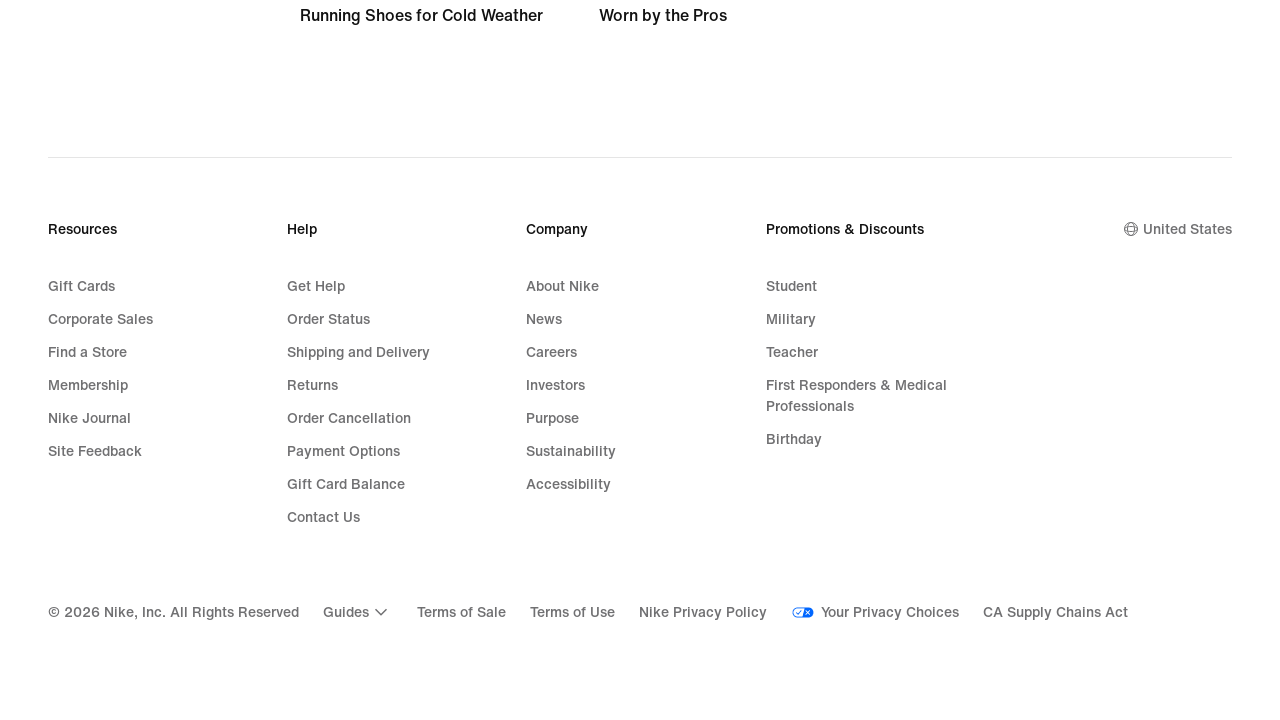

No more content to load - infinite scroll completed
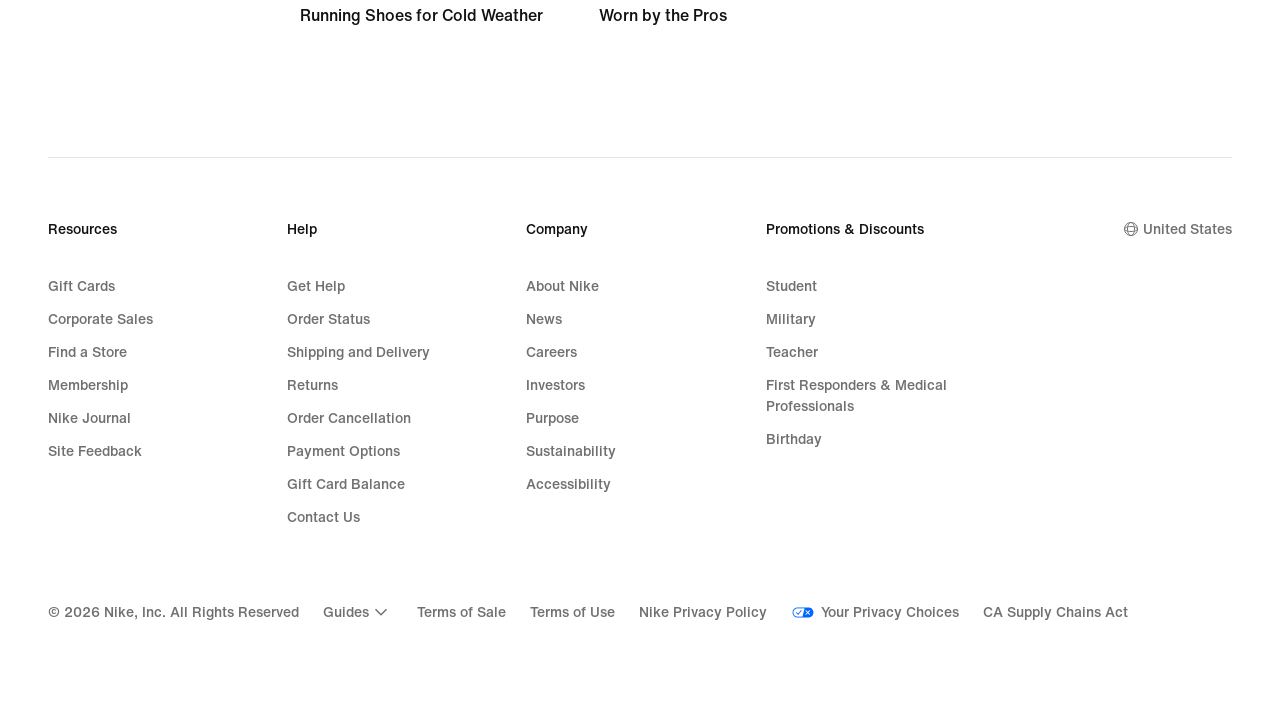

Verified product cards are visible after completing infinite scroll
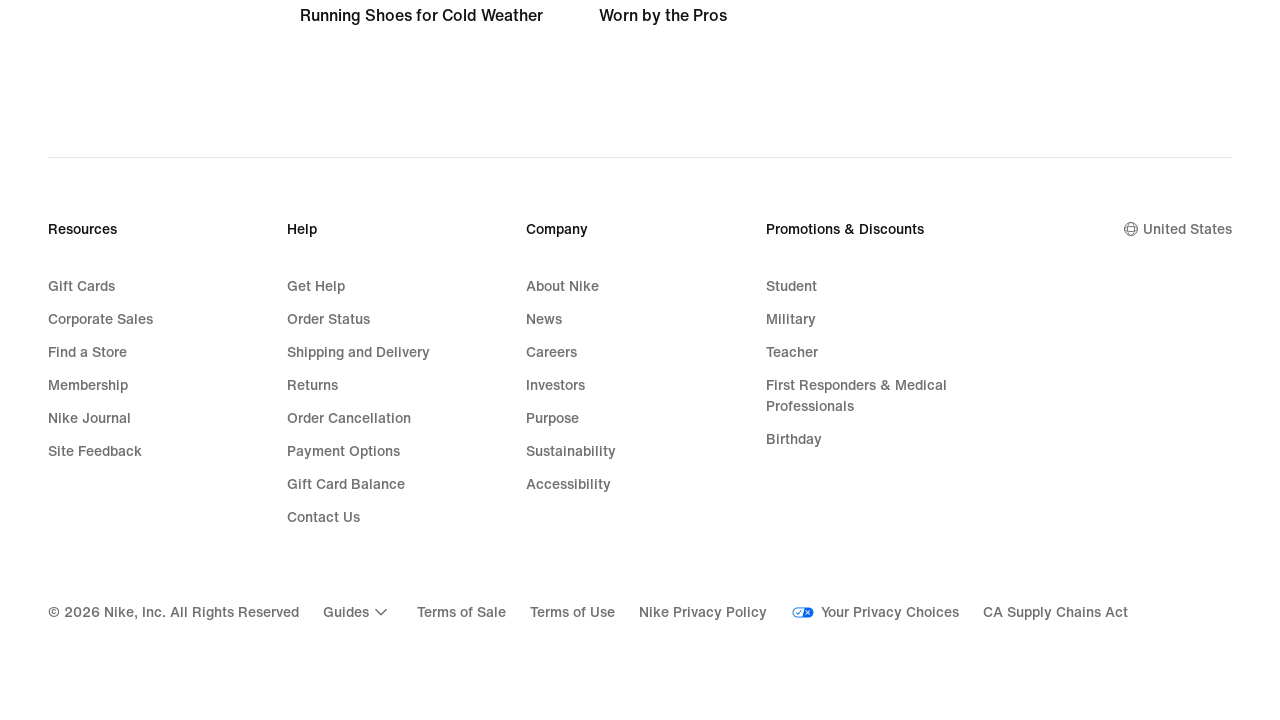

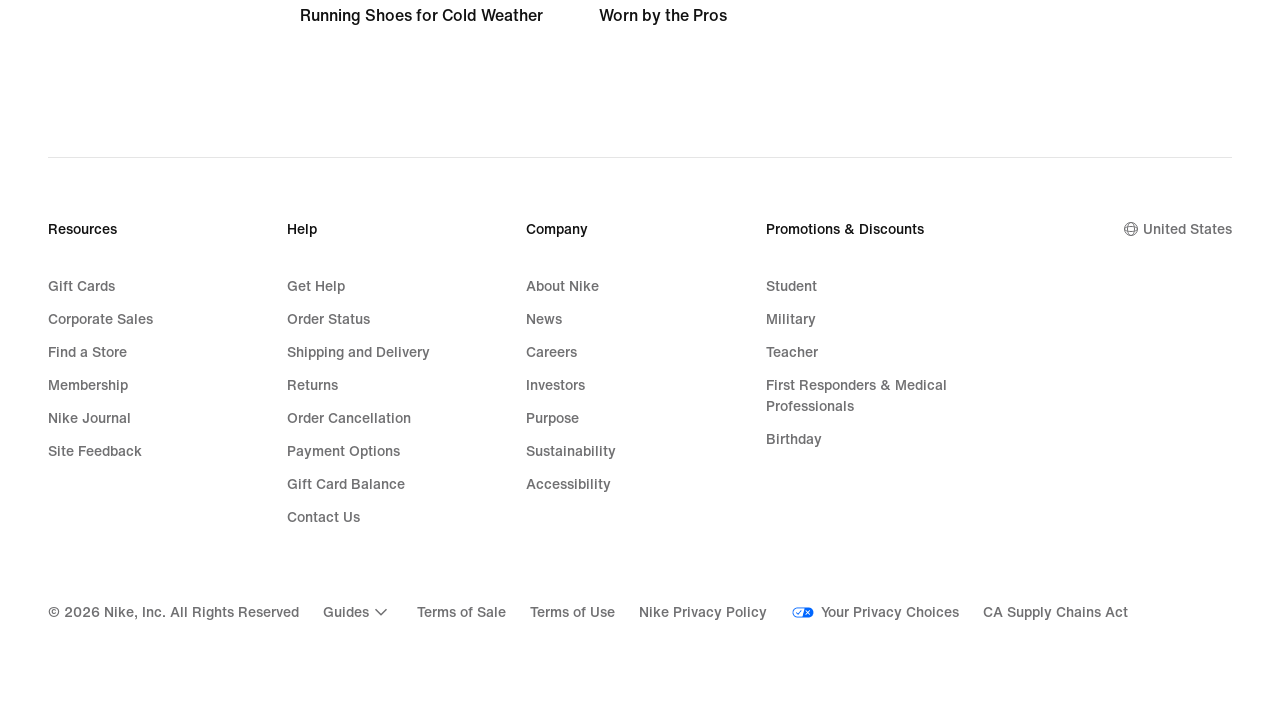